Checks element visibility in viewport for both the Get Started button and footer link

Starting URL: https://webdriver.io/

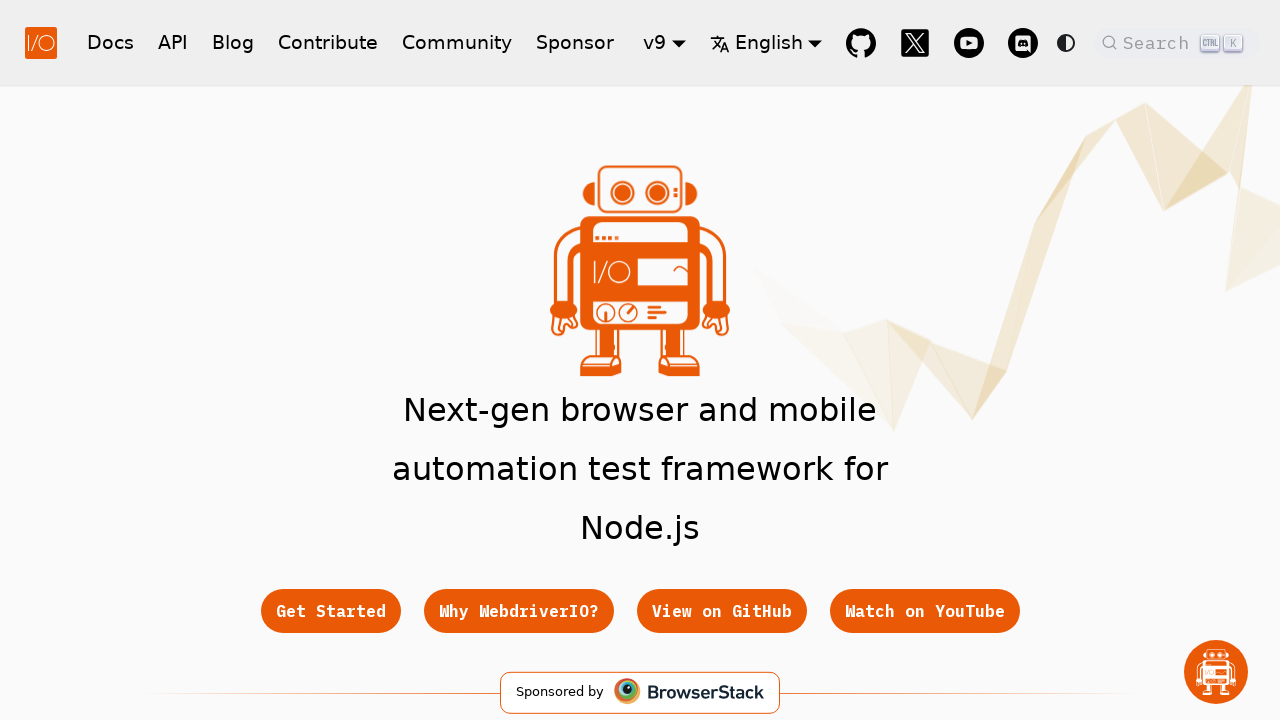

Waited for Get Started button to be present in DOM
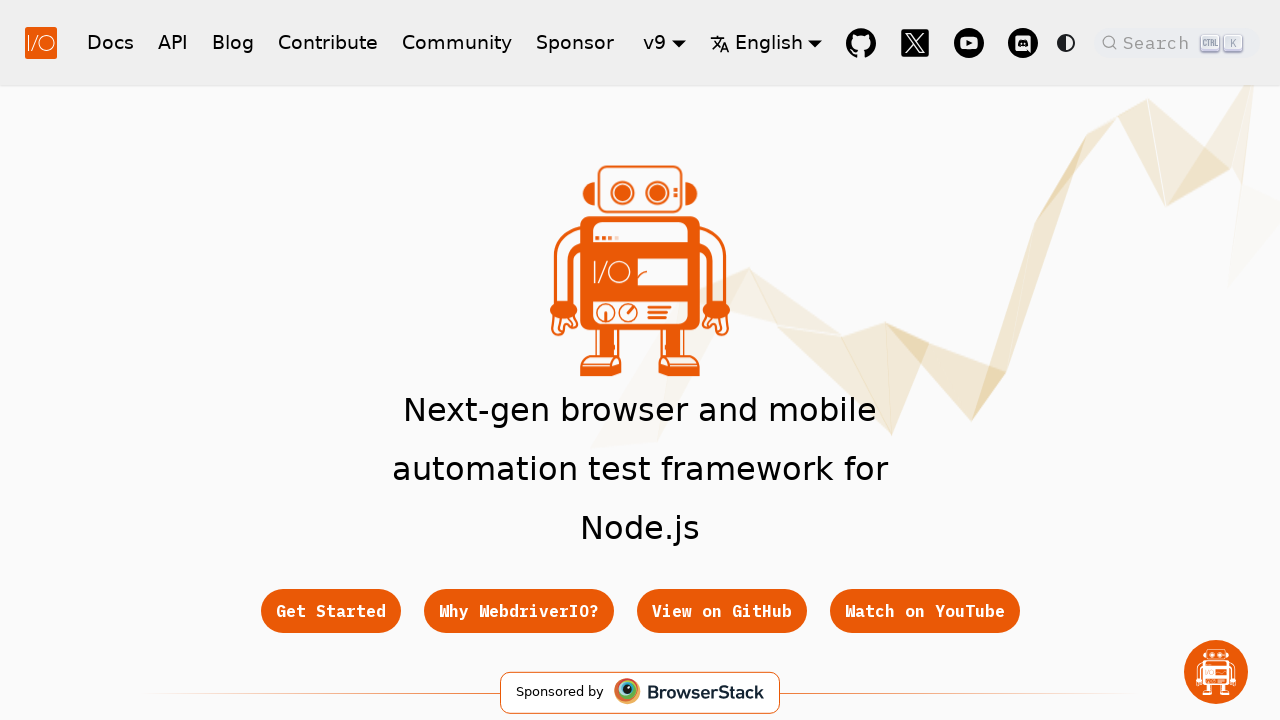

Waited for Get Started footer link to be present in DOM
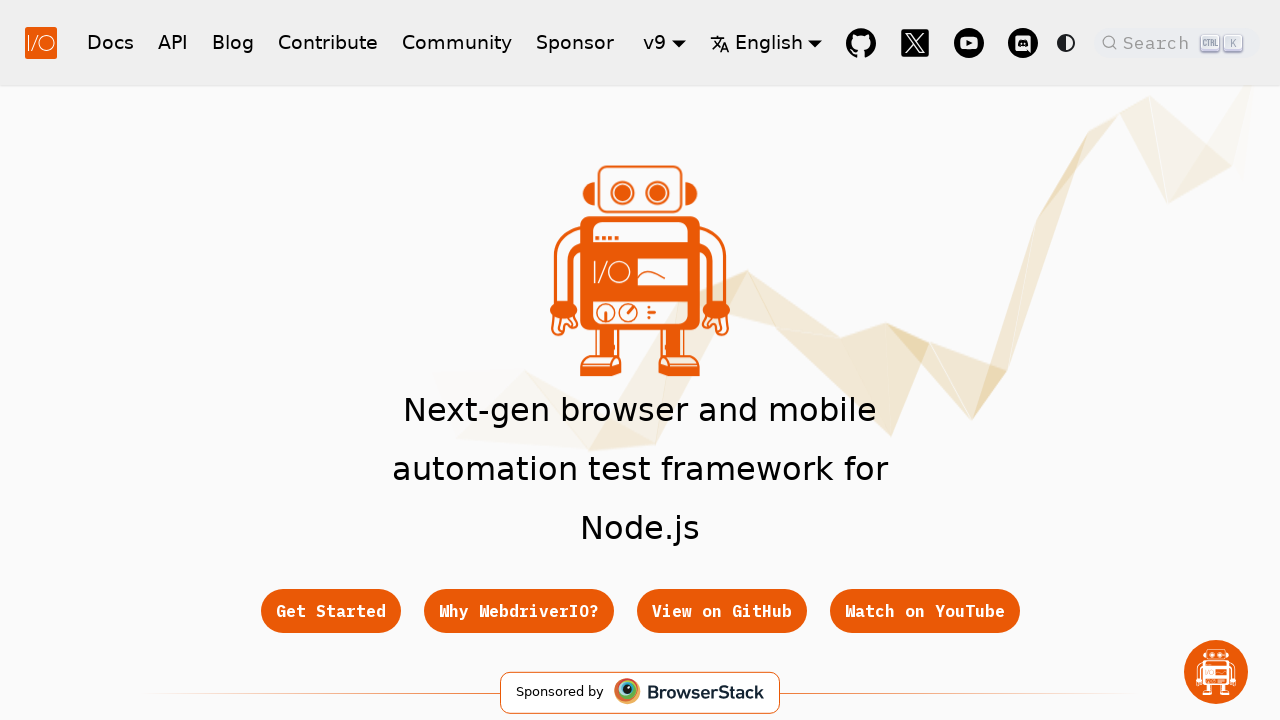

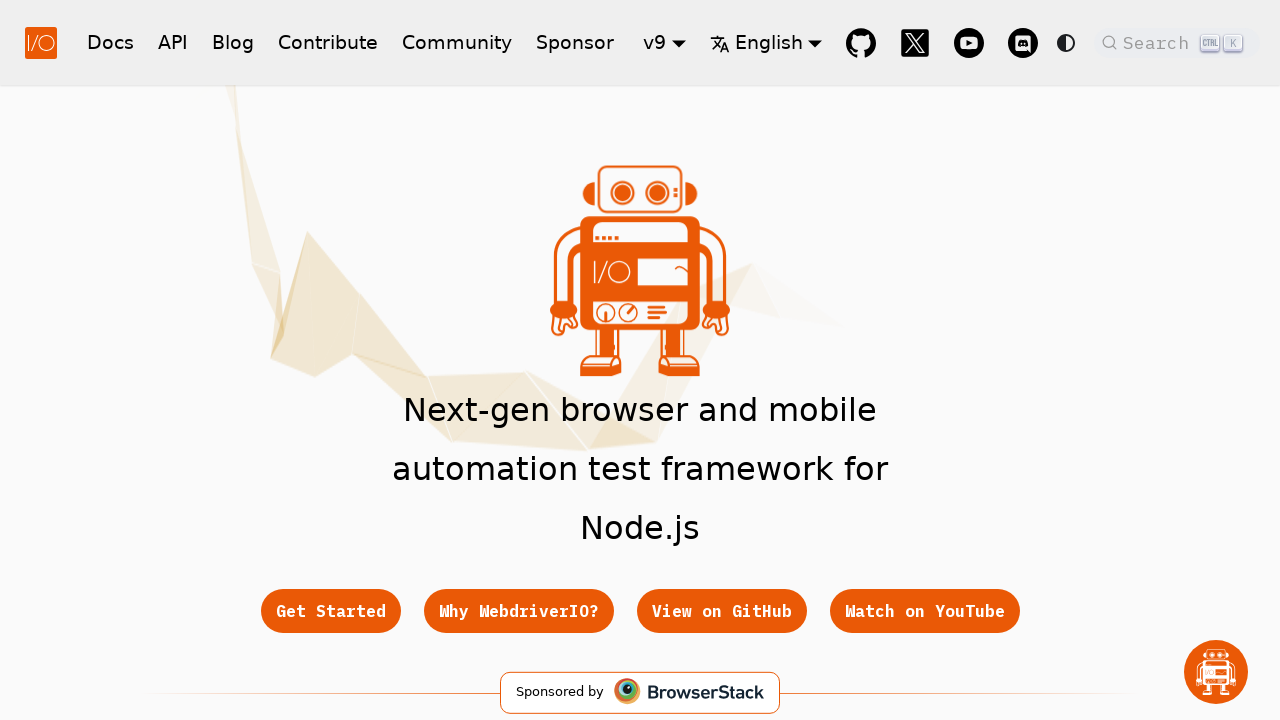